Tests the age input field by pressing Enter and verifying that an error message is displayed.

Starting URL: https://leafground.com/input.xhtml

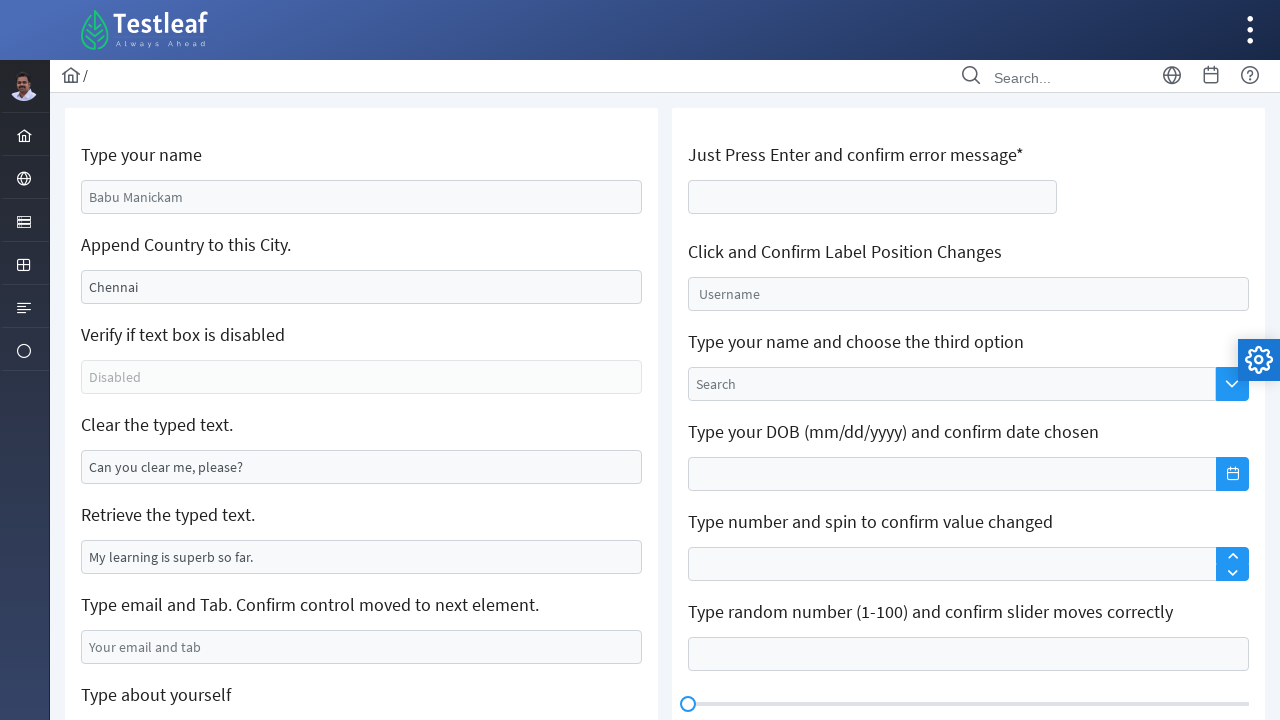

Navigated to input form page
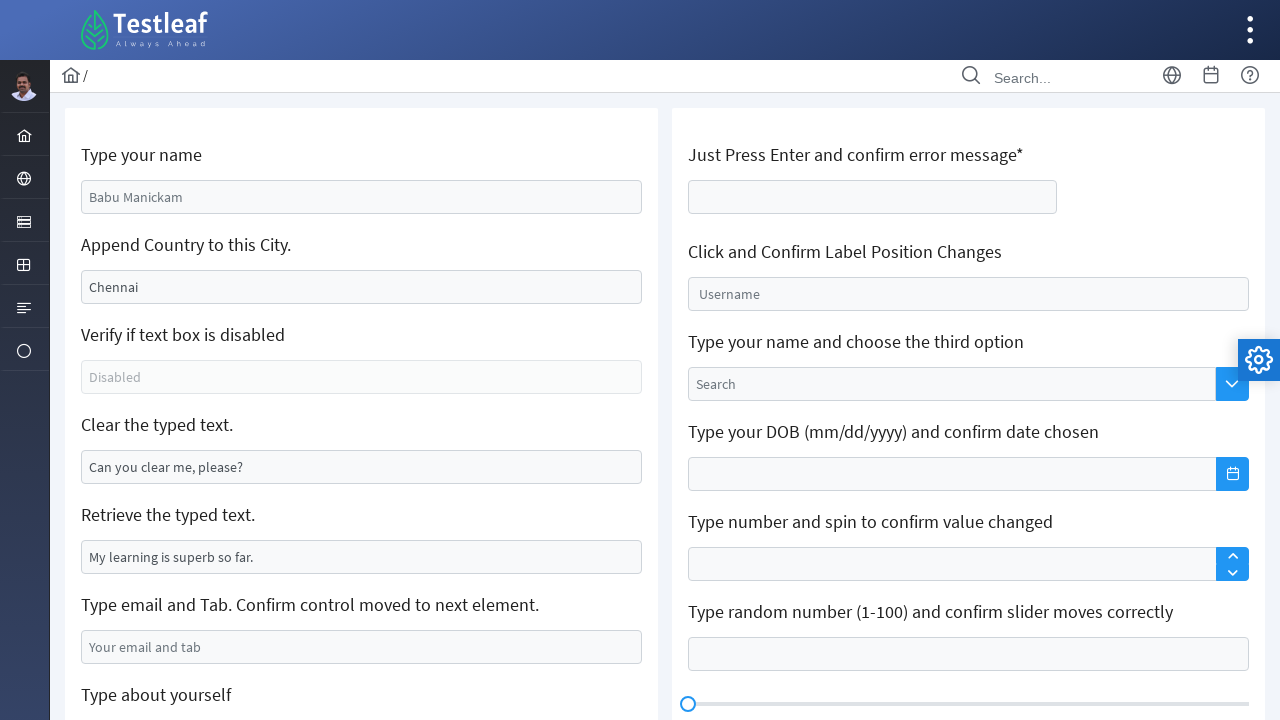

Pressed Enter on age input field on #j_idt106\:thisform\:age
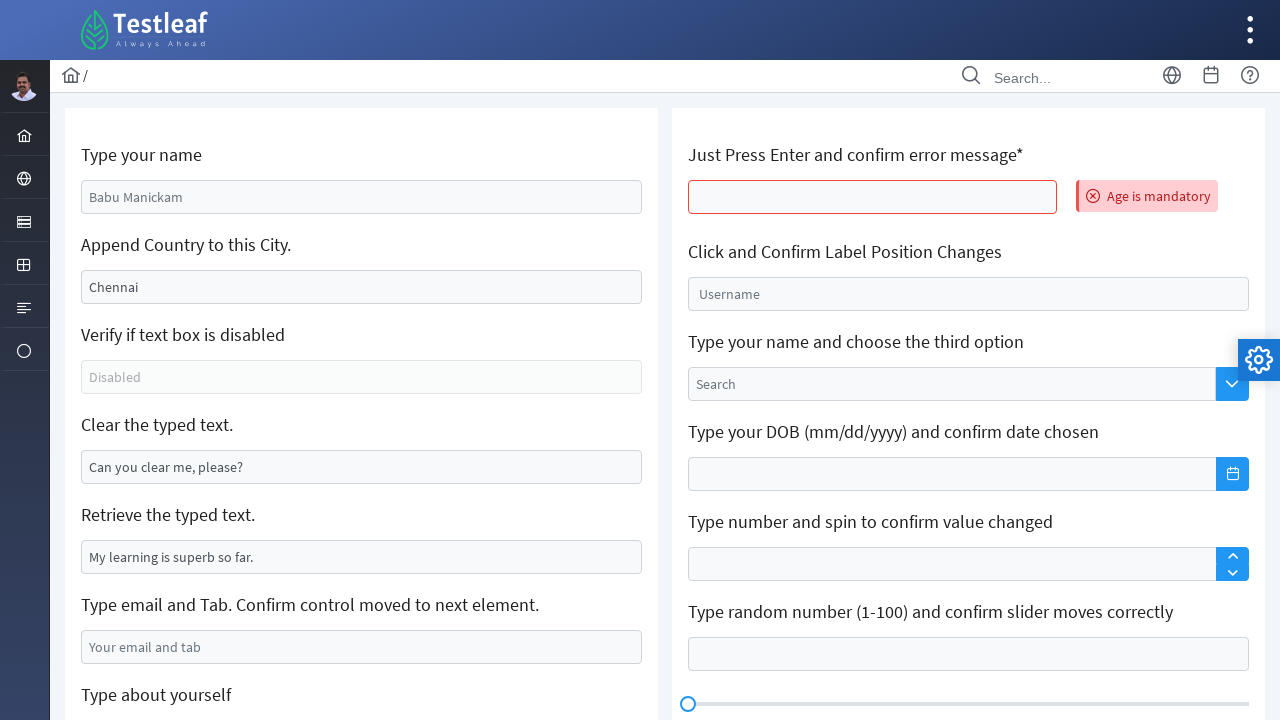

Error message became visible
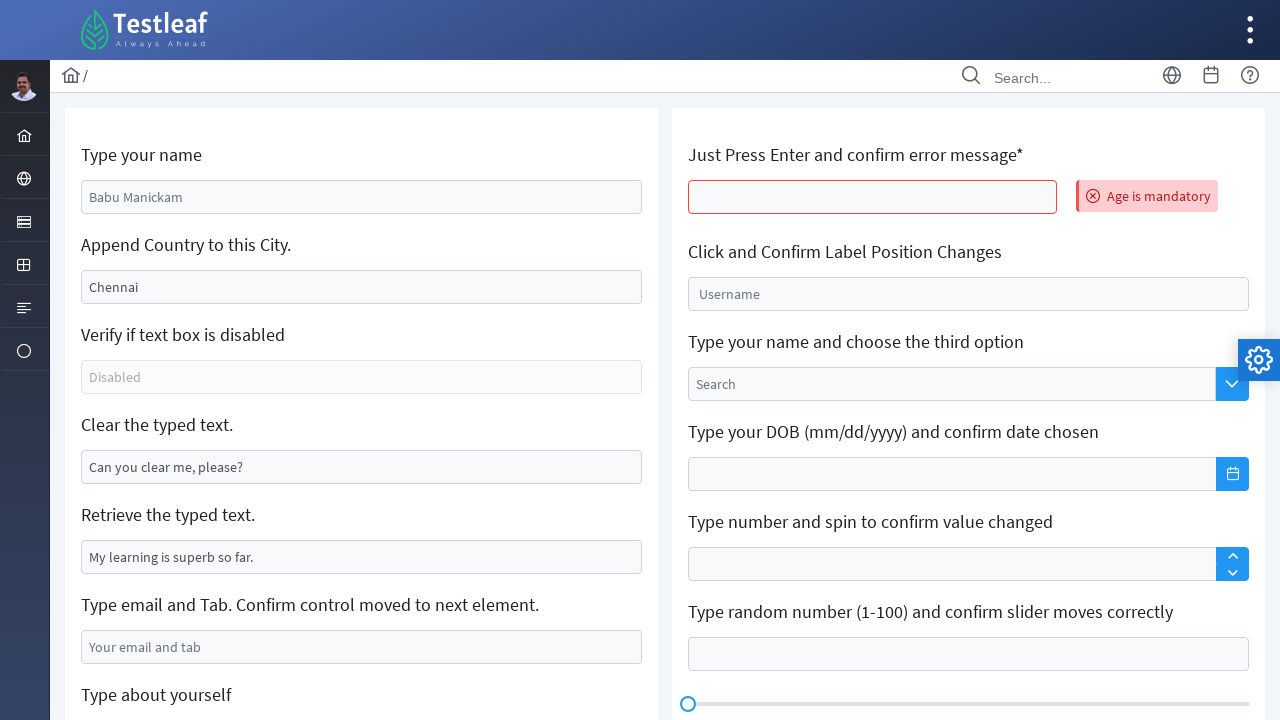

Verified error message is visible
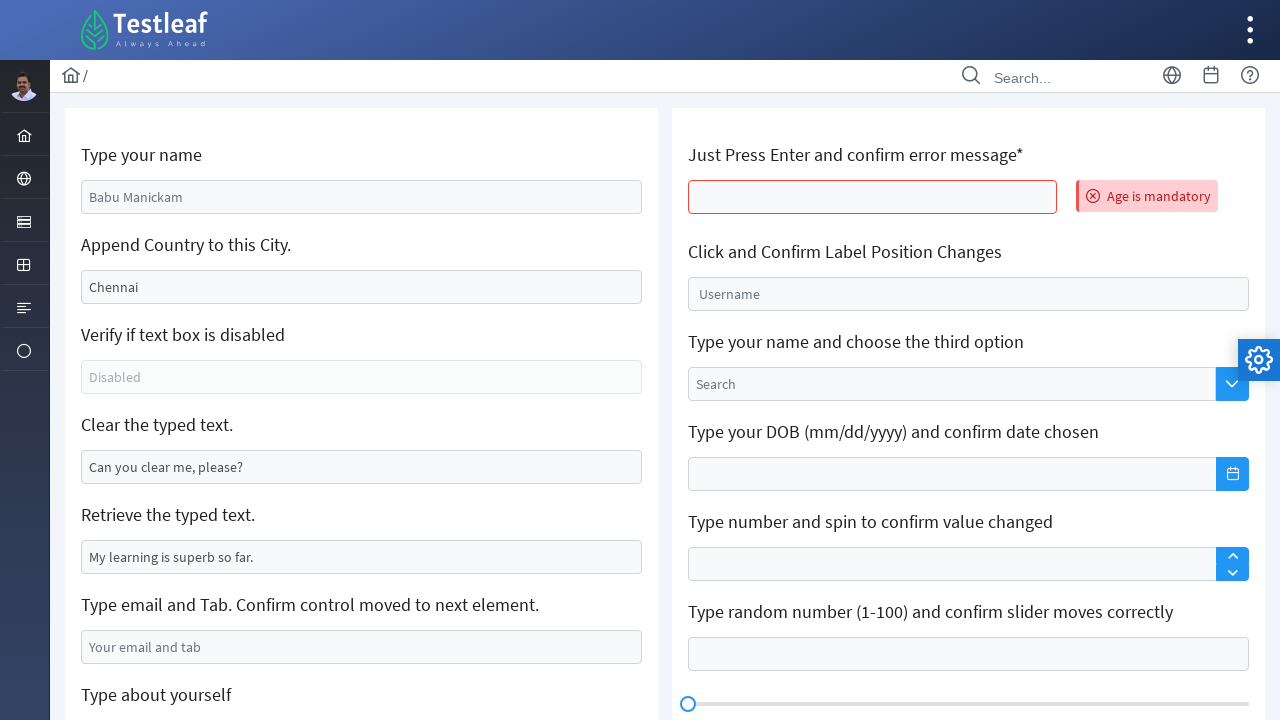

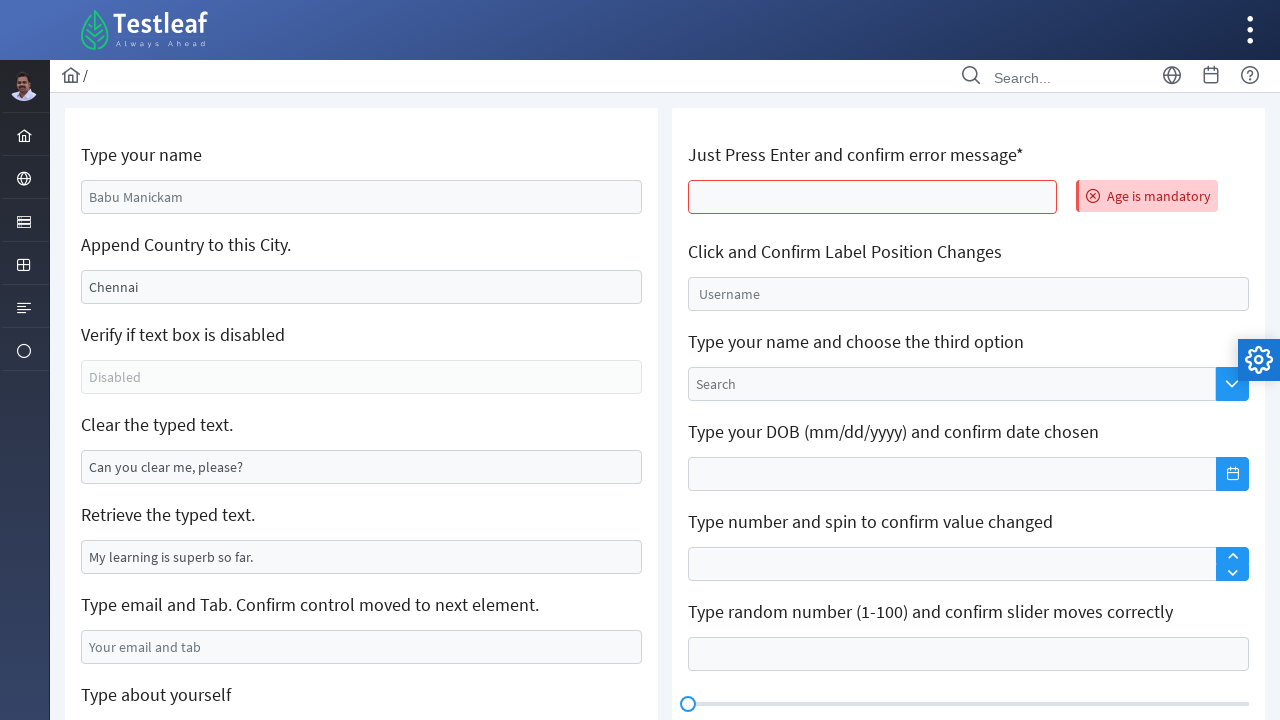